Tests navigation from the homepage to the Getting Started documentation page by clicking the Get Started button.

Starting URL: https://playwright.dev/

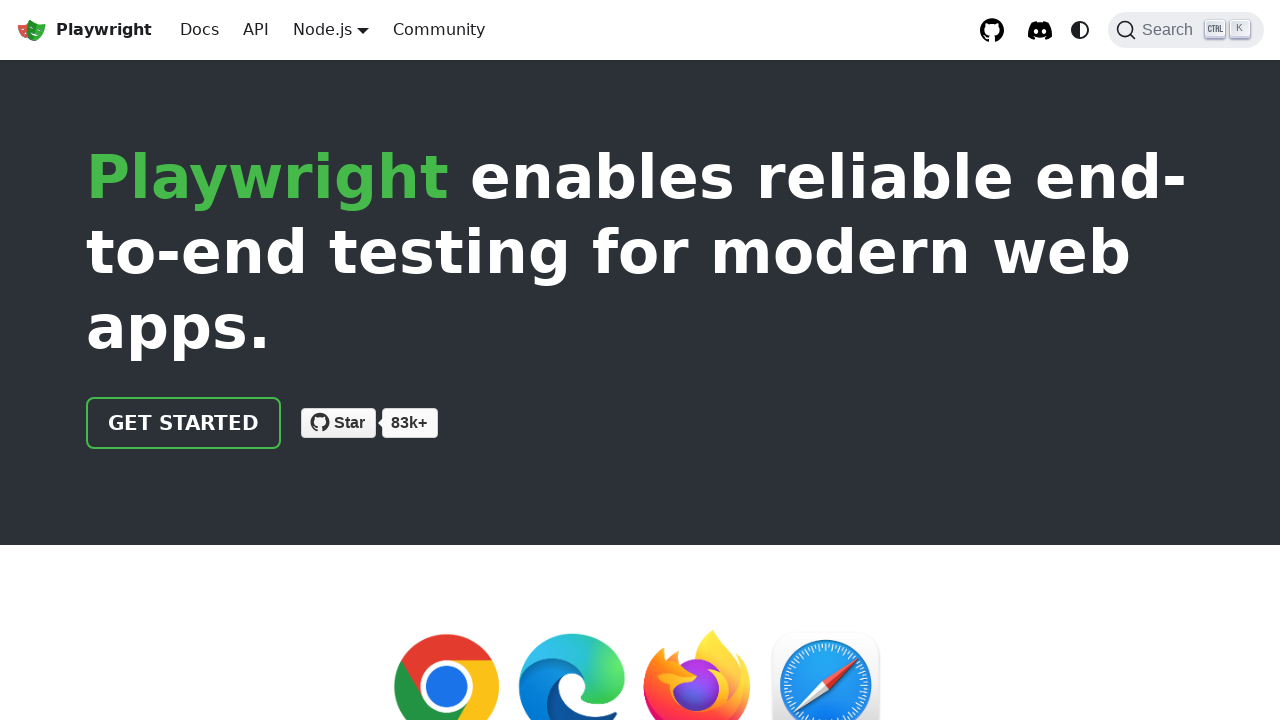

Clicked the Get Started button at (184, 423) on a:has-text('Get started')
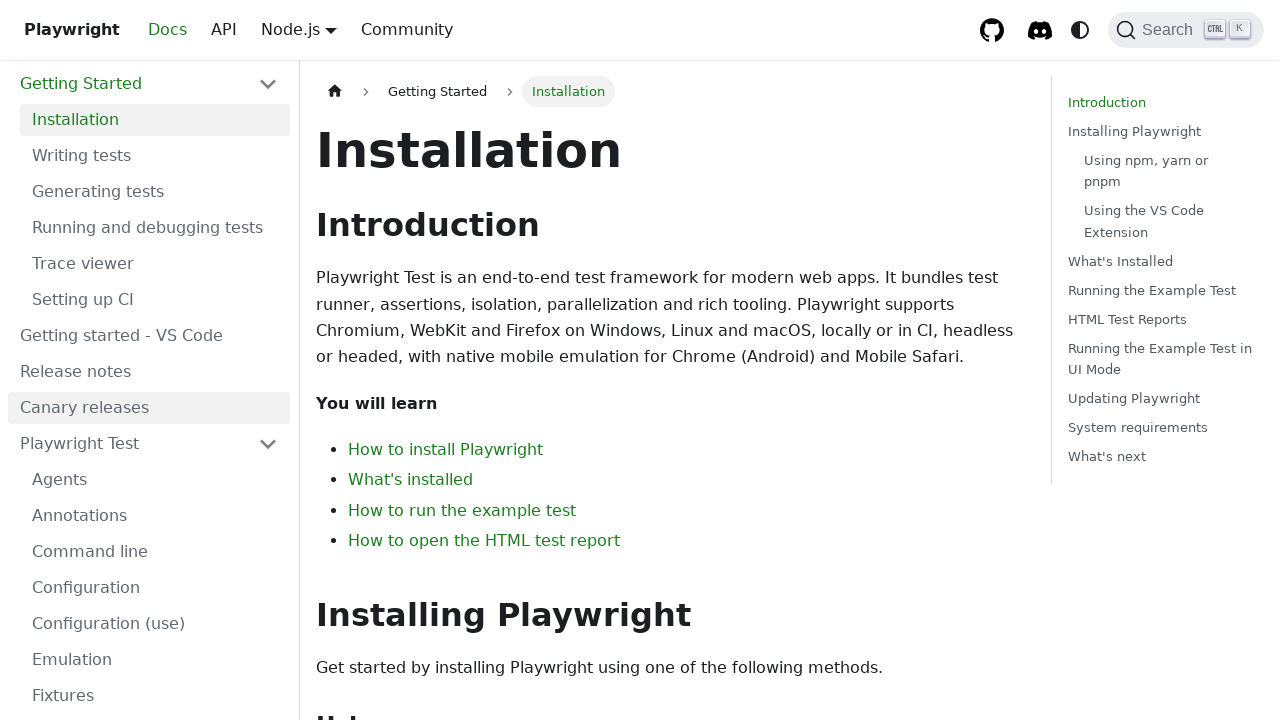

Navigated to Getting Started documentation page at https://playwright.dev/docs/intro
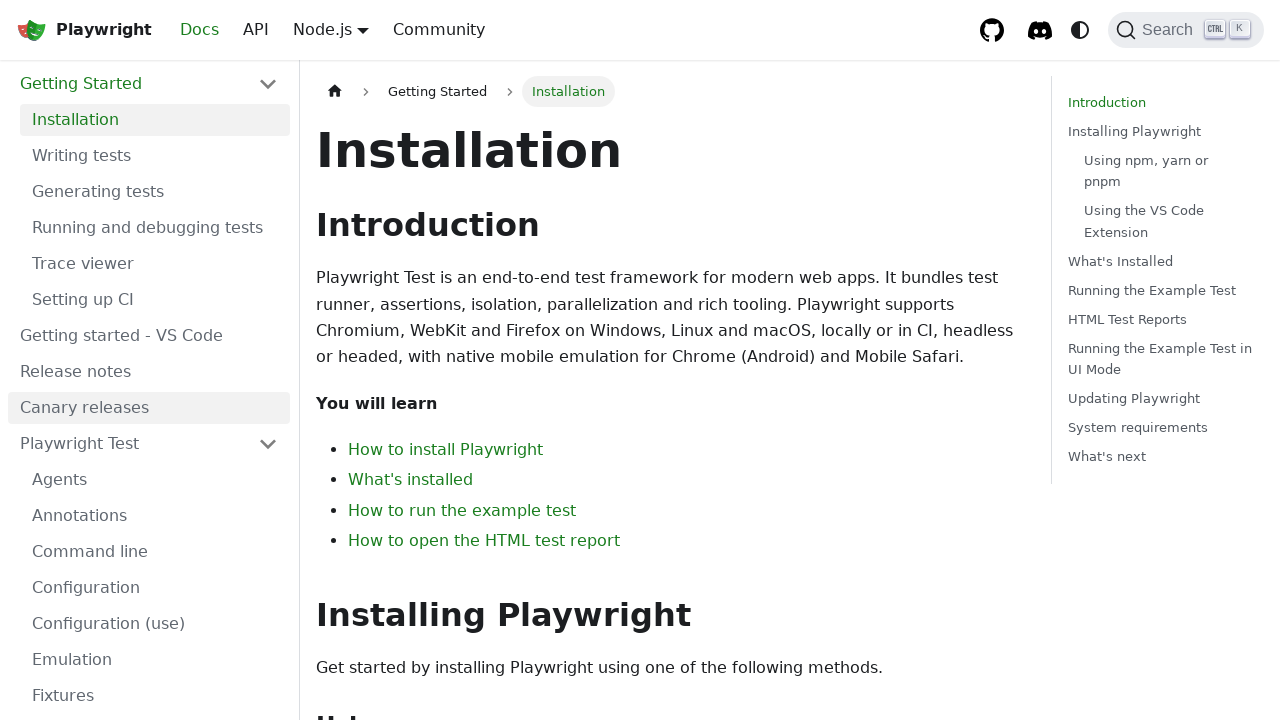

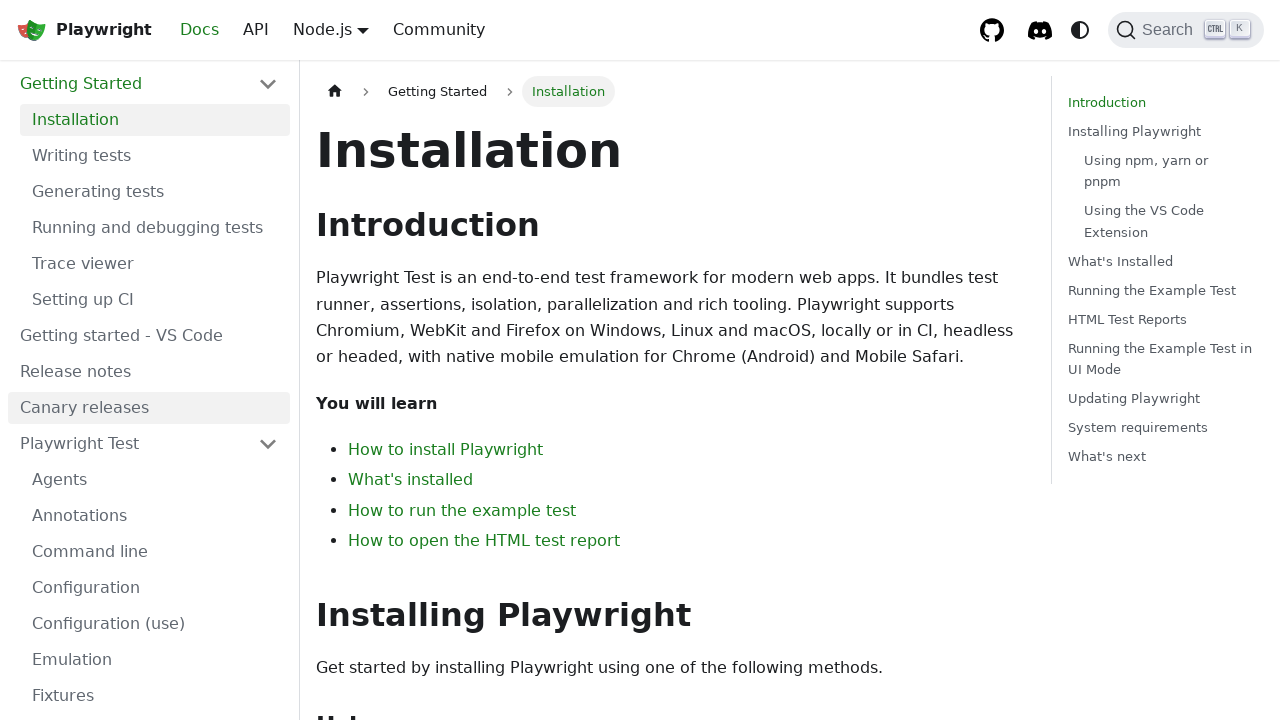